Navigates to Uber Eats, enters a delivery address for Florida Gulf Coast University, and verifies the page title matches expected value.

Starting URL: https://www.ubereats.com

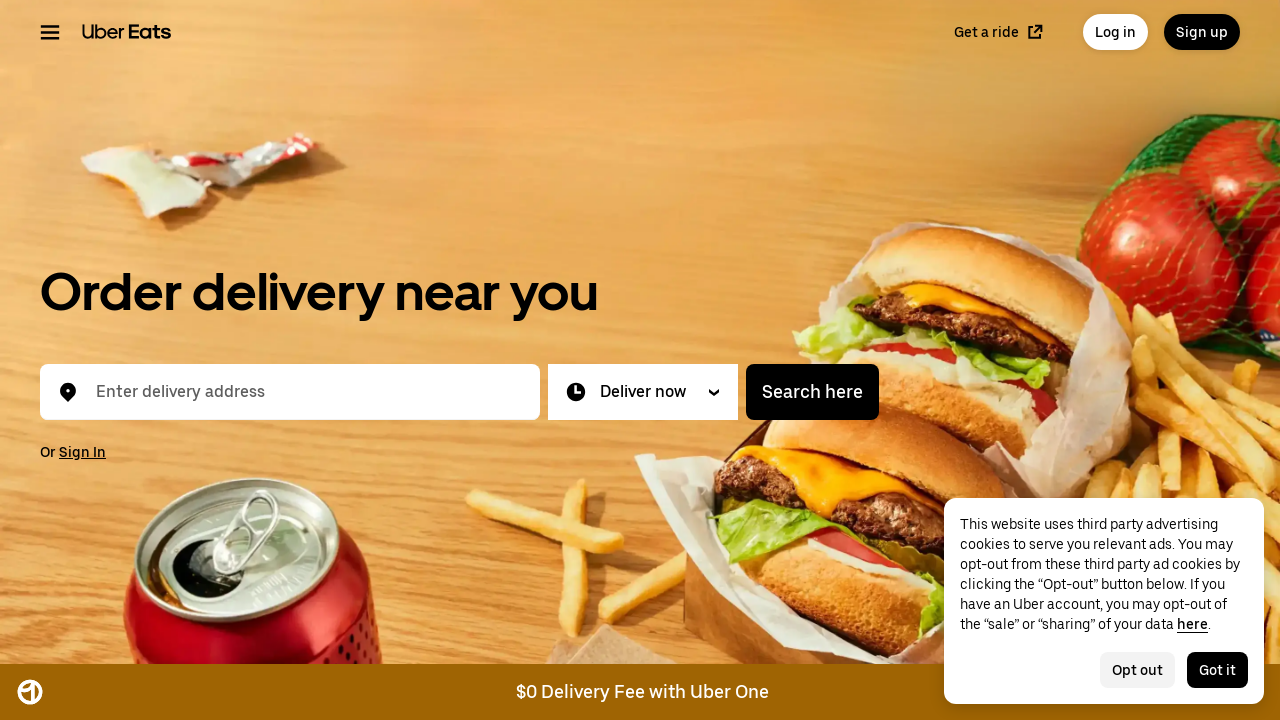

Navigated to Uber Eats homepage
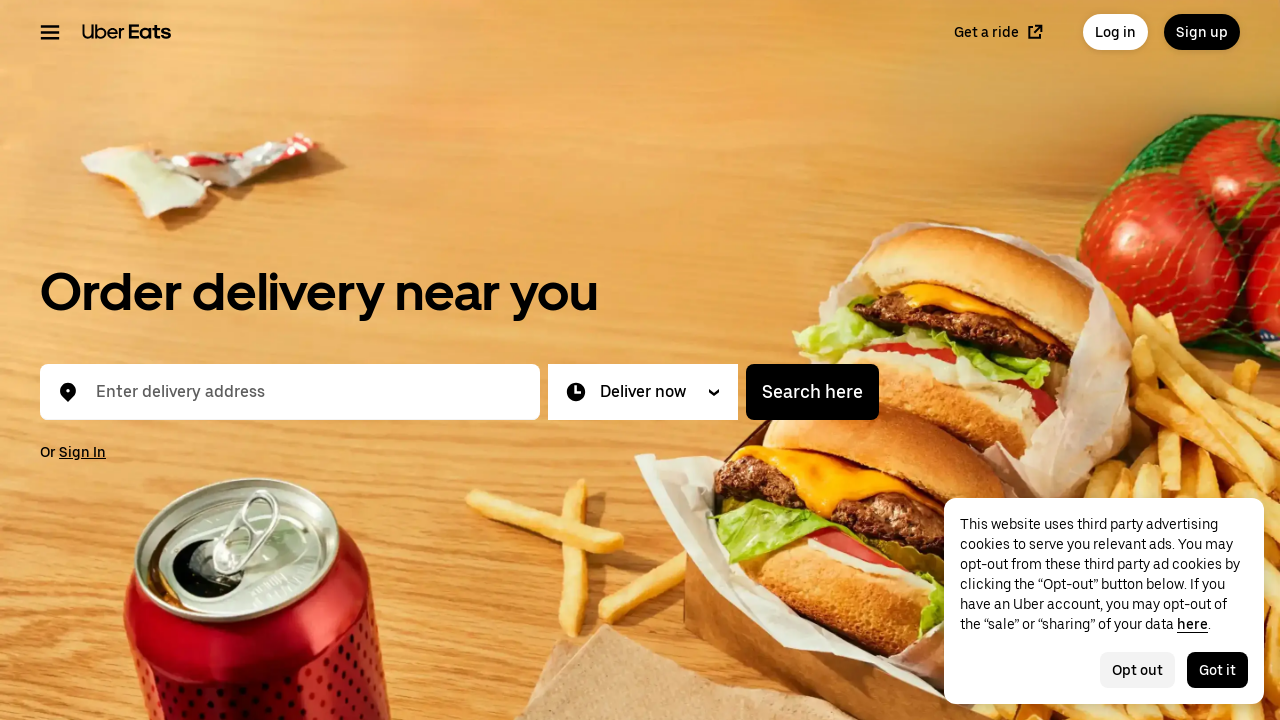

Located the address input field
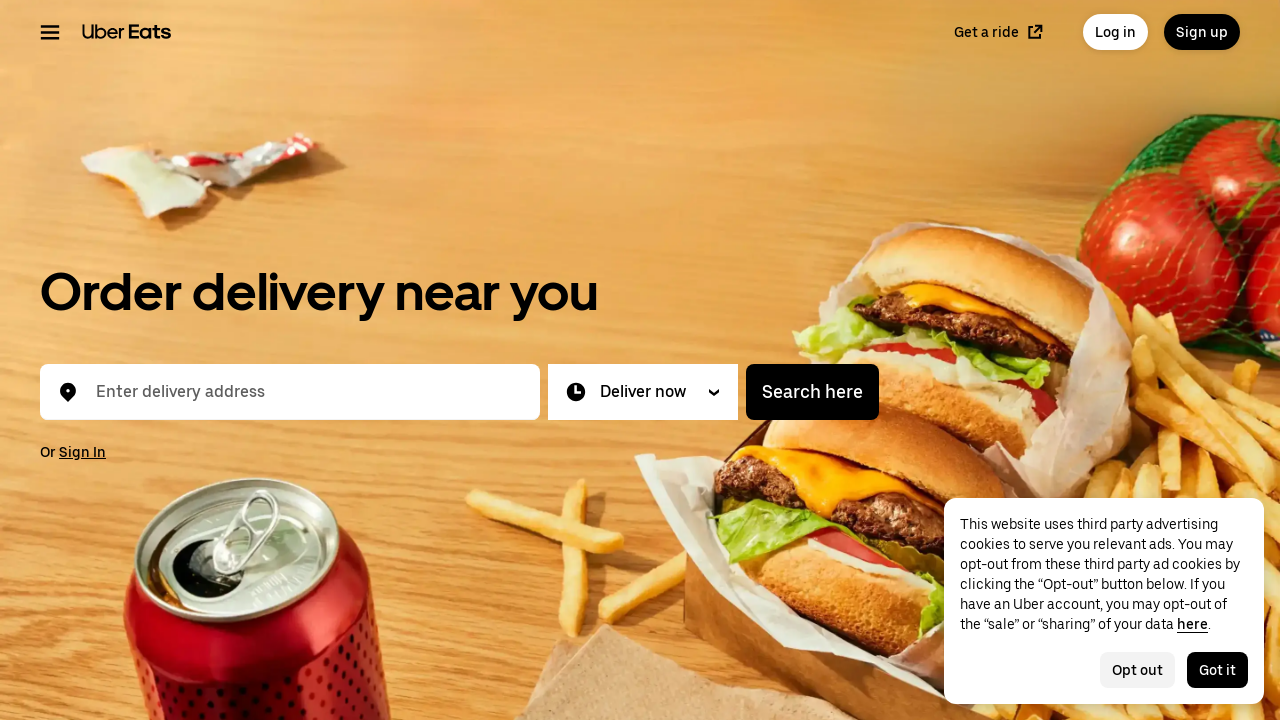

Filled address box with space to trigger autocomplete on #location-typeahead-home-input
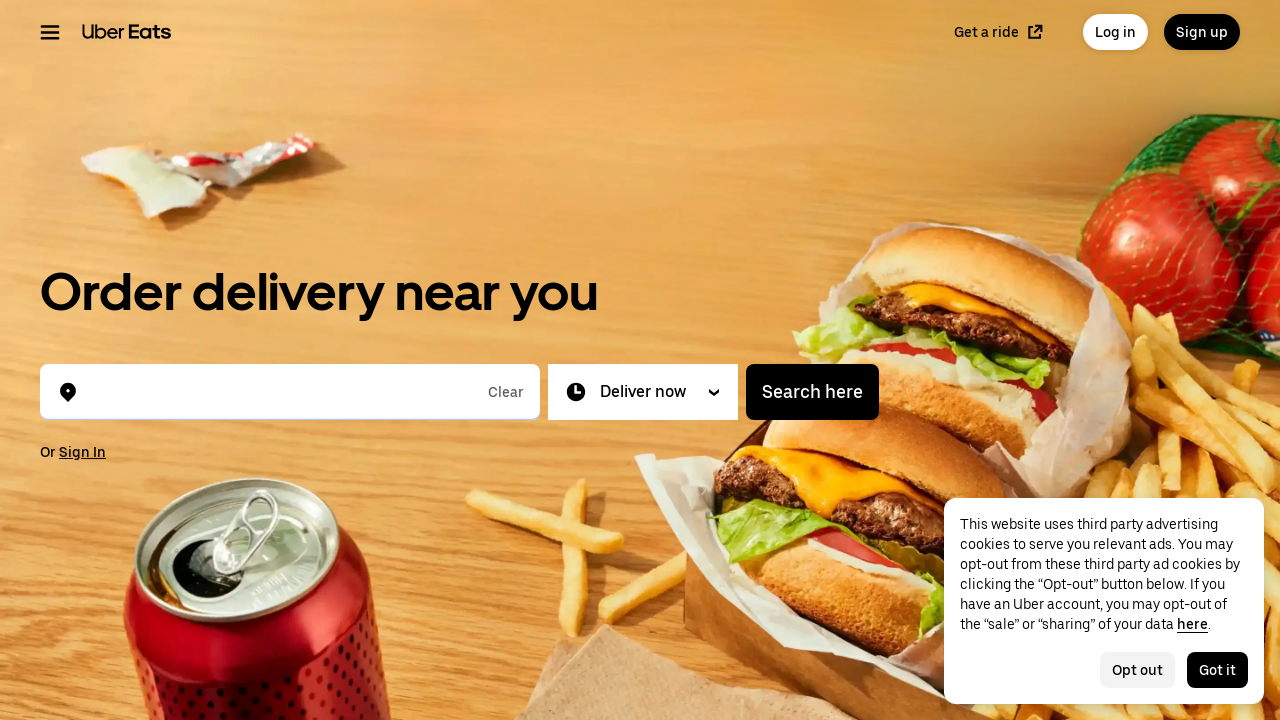

Waited 100ms for autocomplete initialization
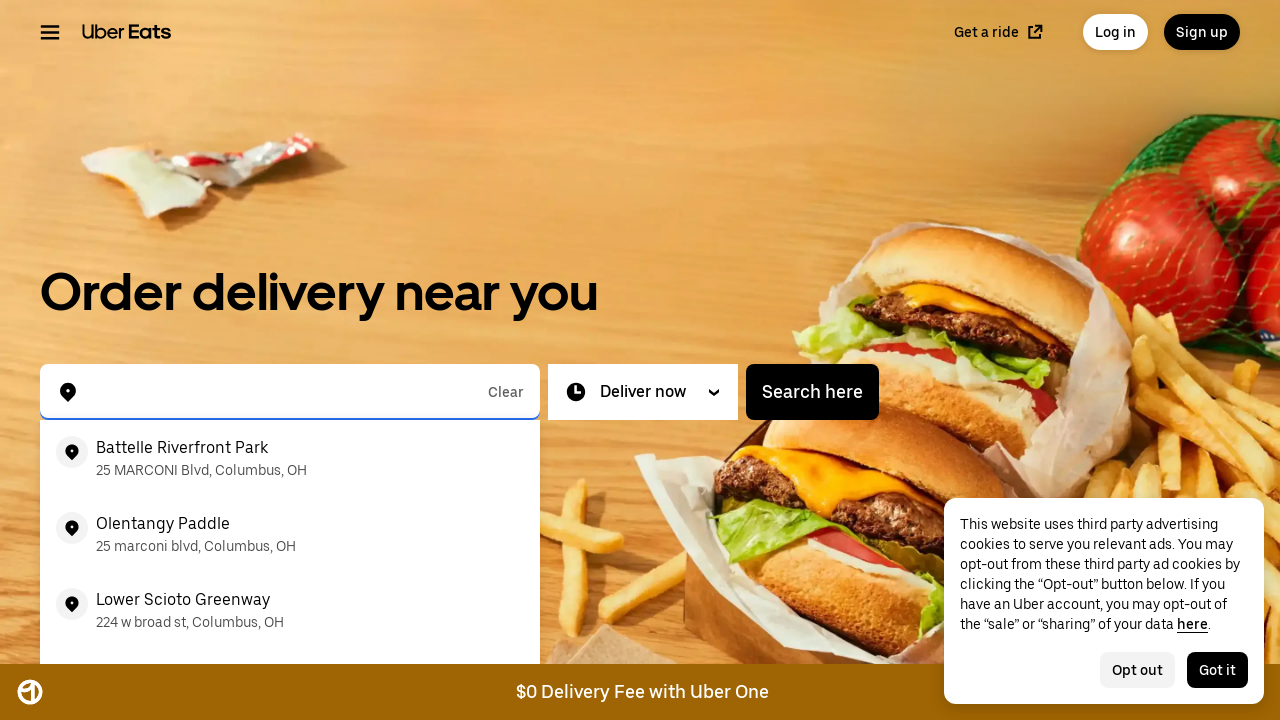

Entered 'Florida Gulf Coast University' in address field on #location-typeahead-home-input
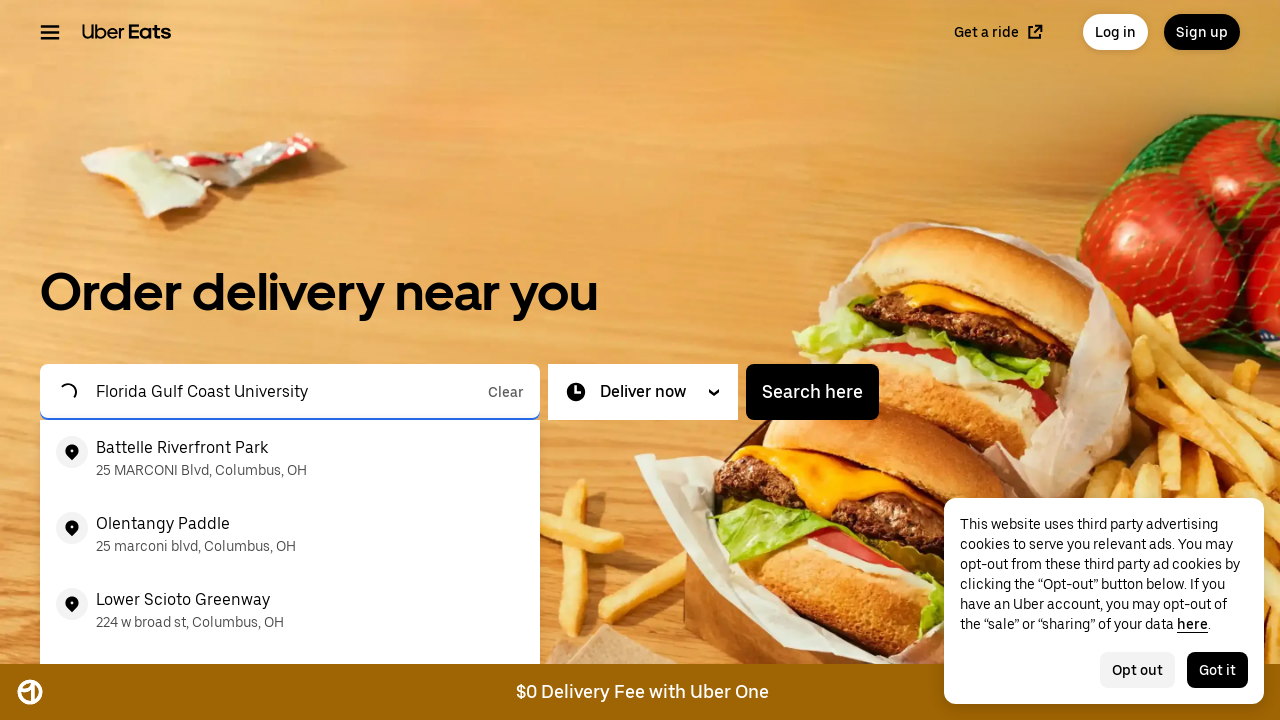

Waited 2 seconds for dropdown suggestions to appear
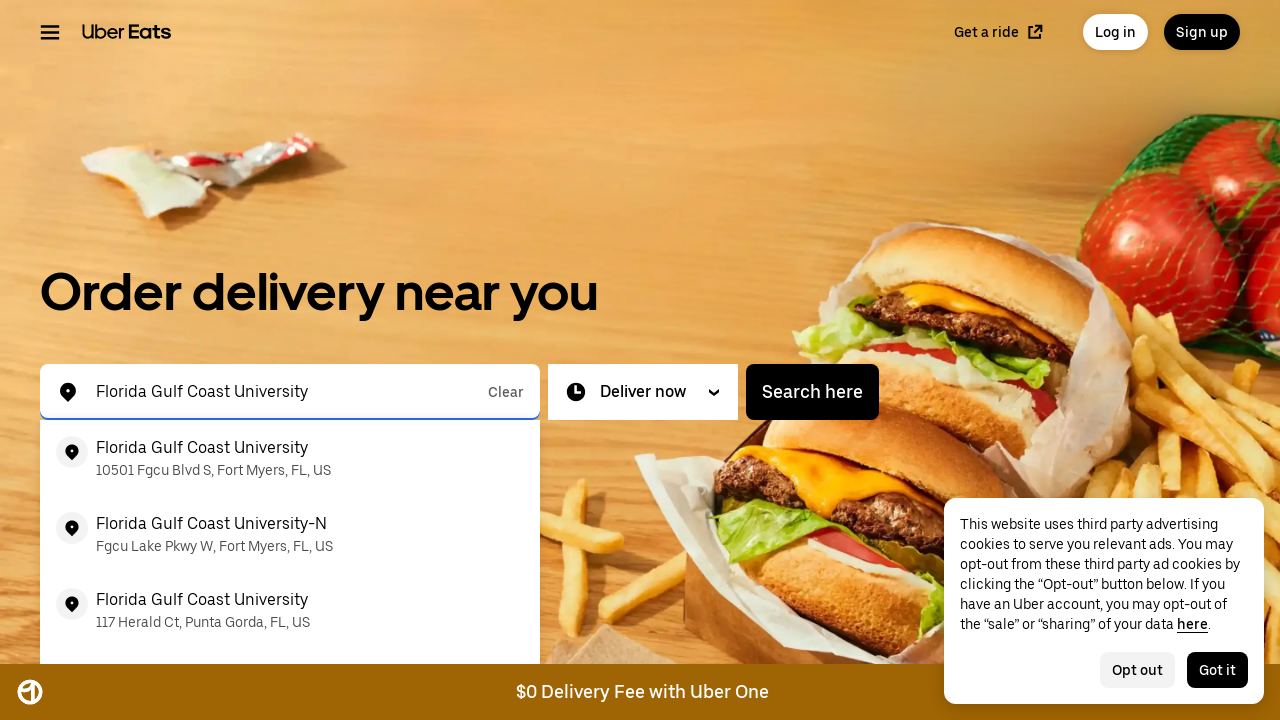

Pressed ArrowDown to select first suggestion on #location-typeahead-home-input
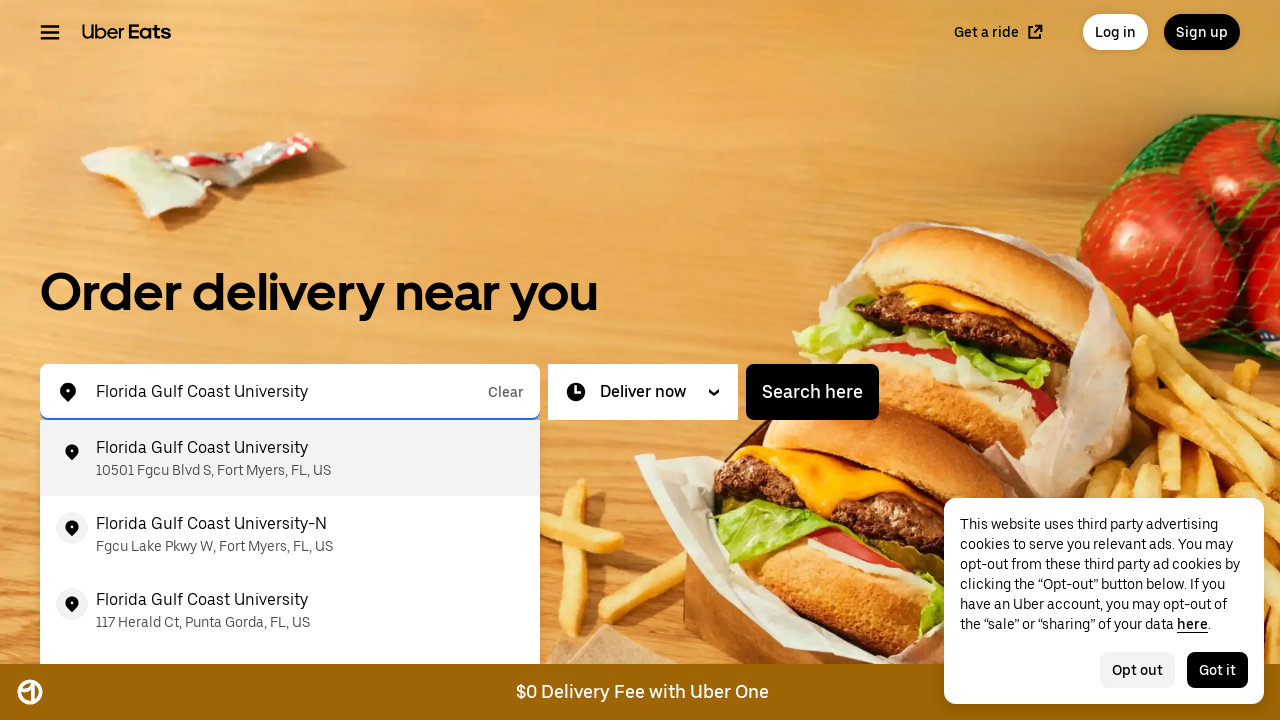

Pressed Enter to confirm address selection on #location-typeahead-home-input
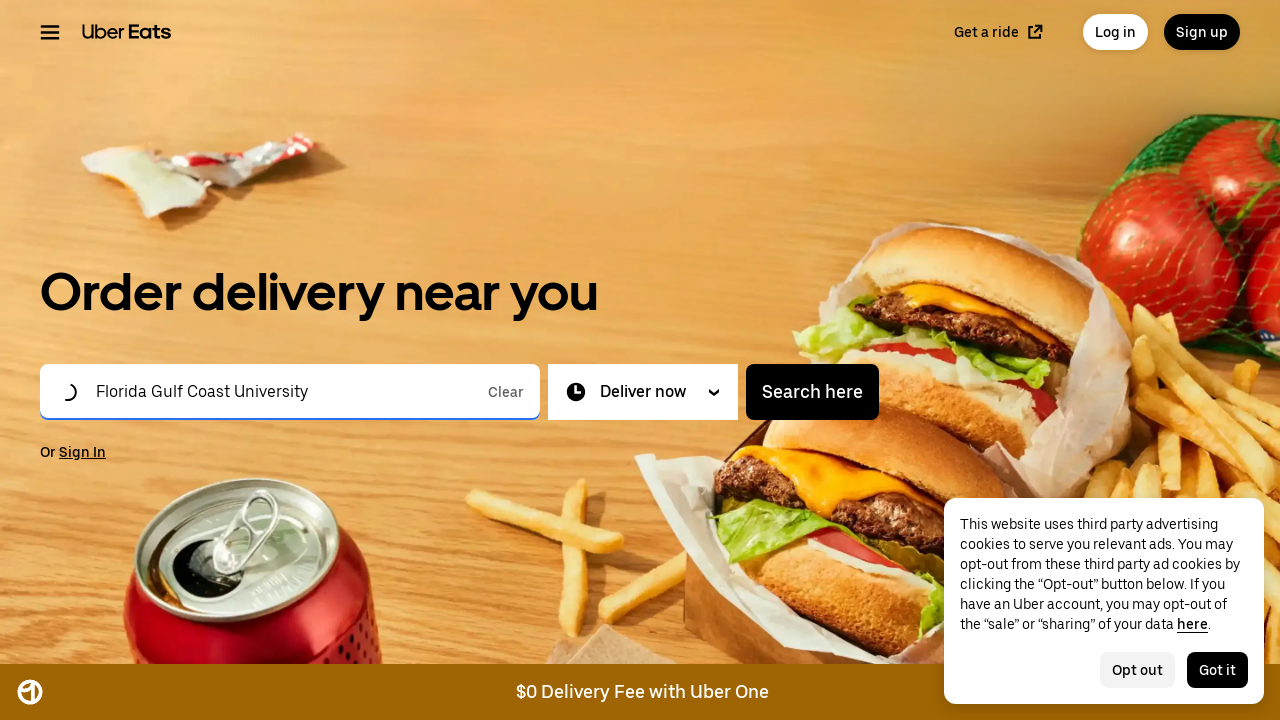

Waited 5 seconds for page to load with selected address
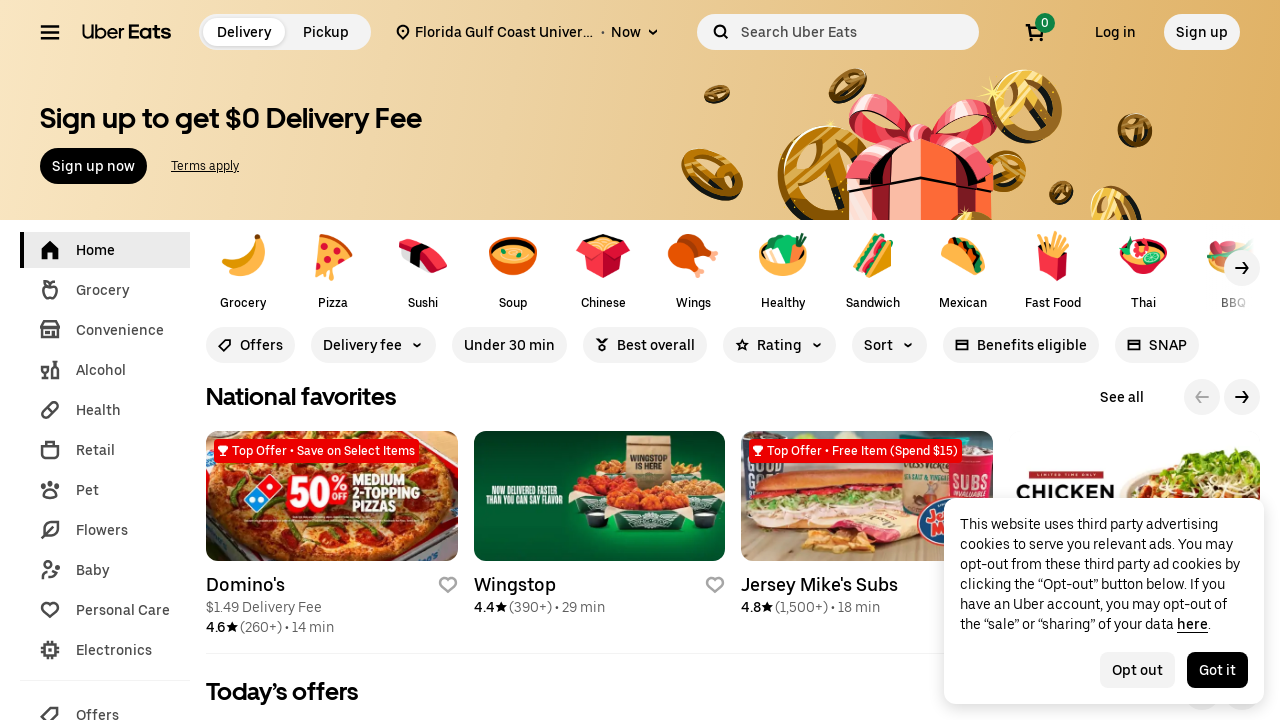

Verified page title matches expected value: 'Order Food Online | Food Delivery App | Uber Eats'
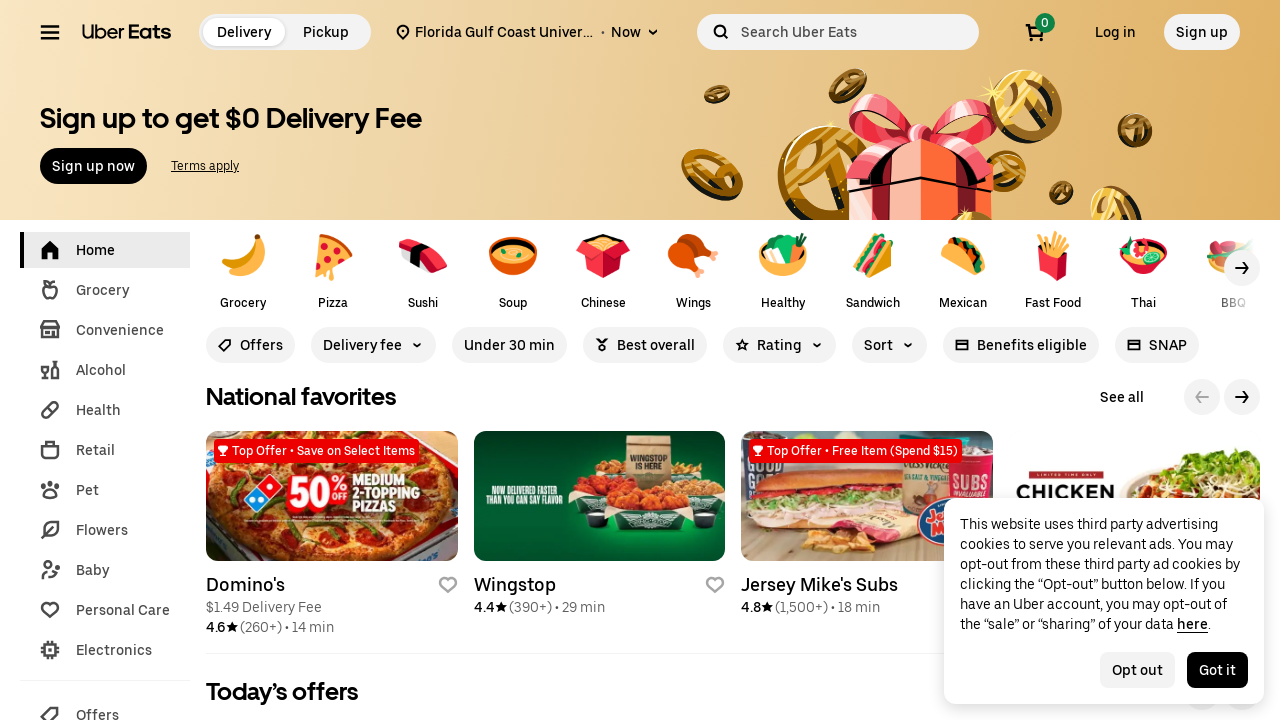

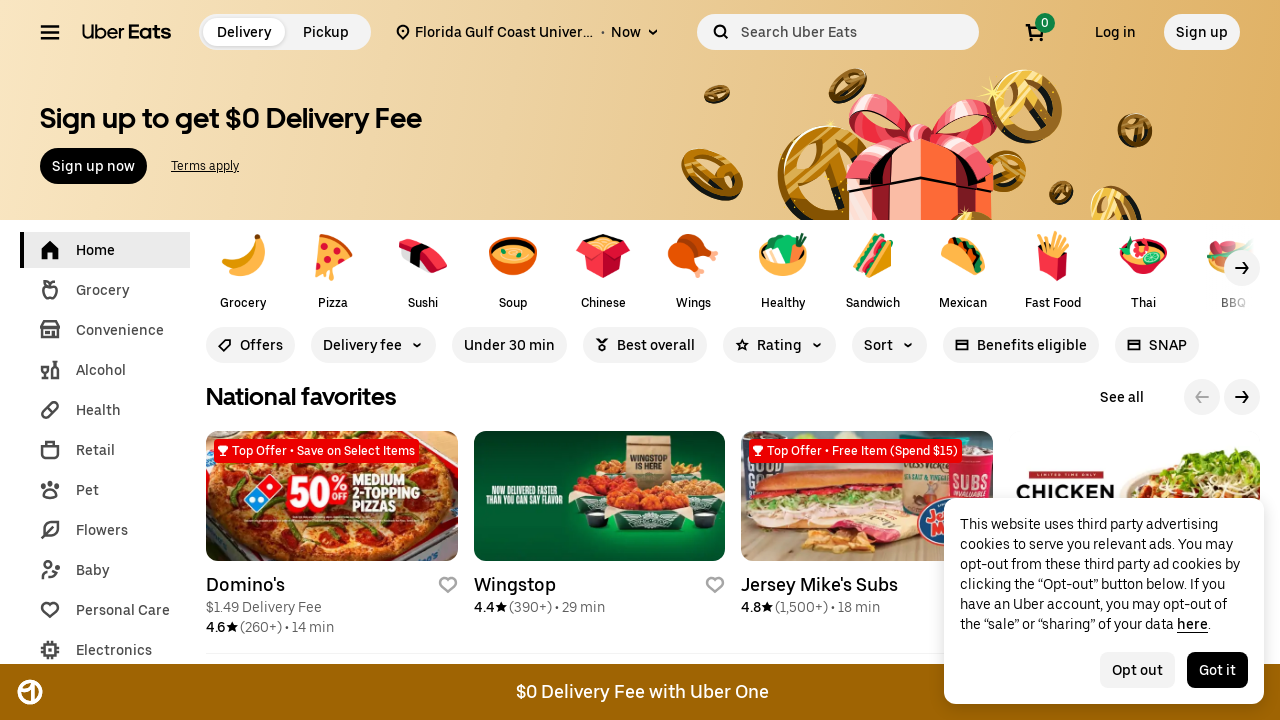